Tests file upload functionality by selecting a file through the file input element on a demo automation testing site.

Starting URL: https://demo.automationtesting.in/FileUpload.html

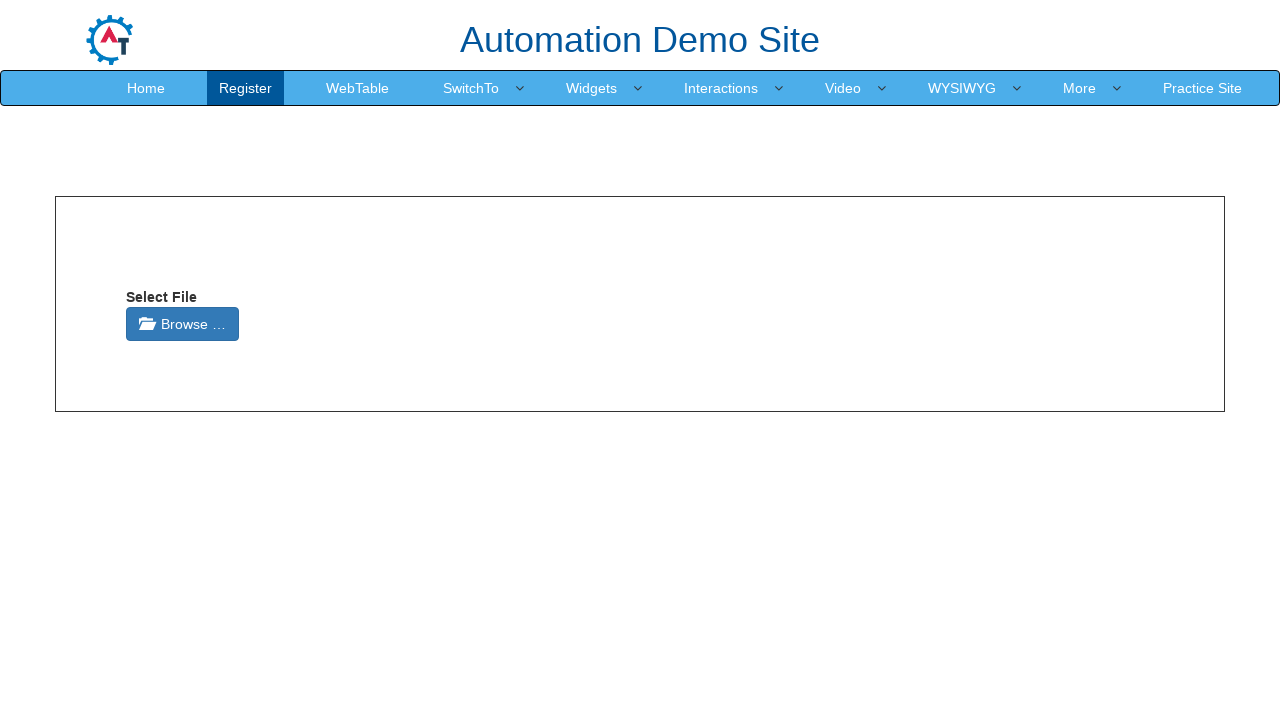

Created temporary test file for upload
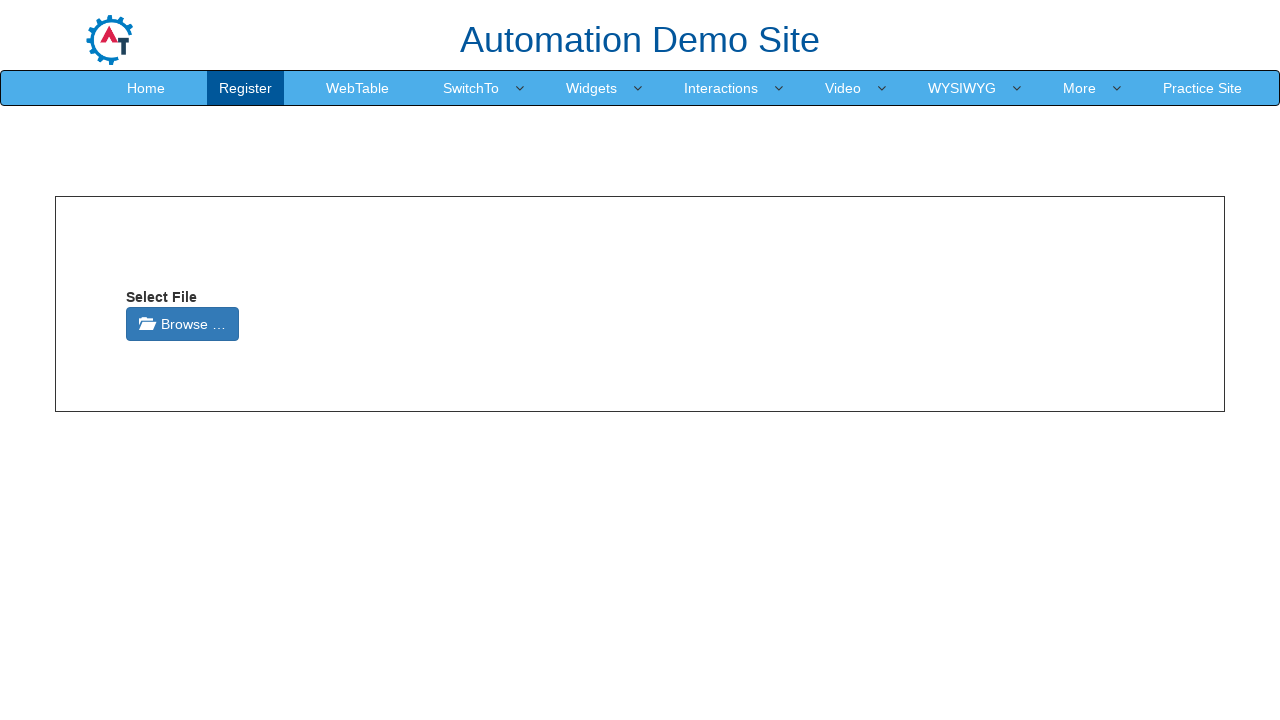

Set file input element with temporary test file
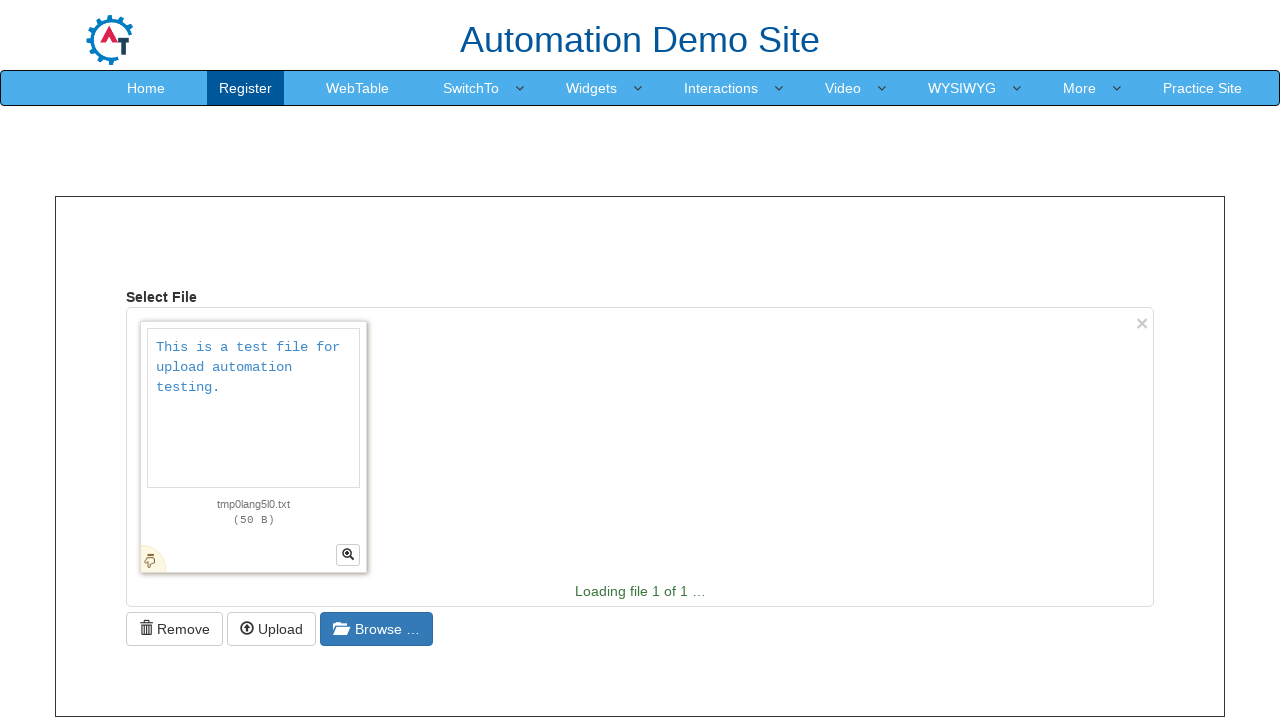

Waited for file upload to be processed
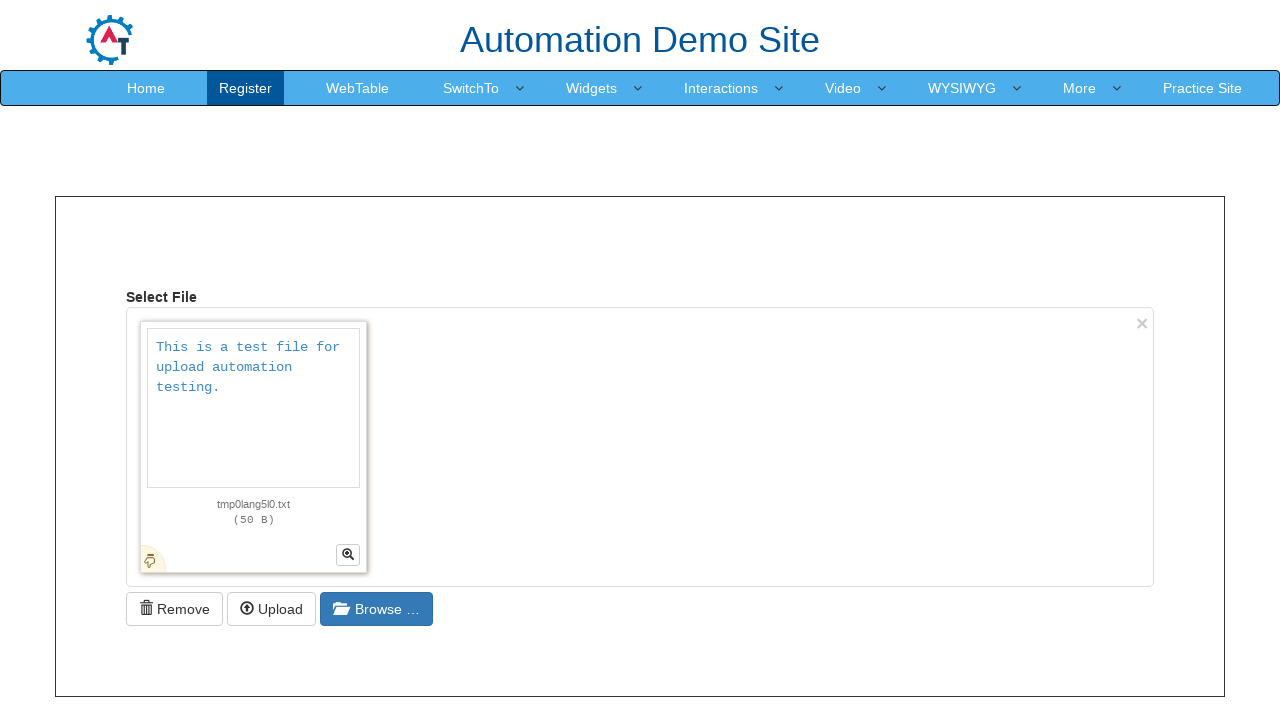

Cleaned up temporary test file
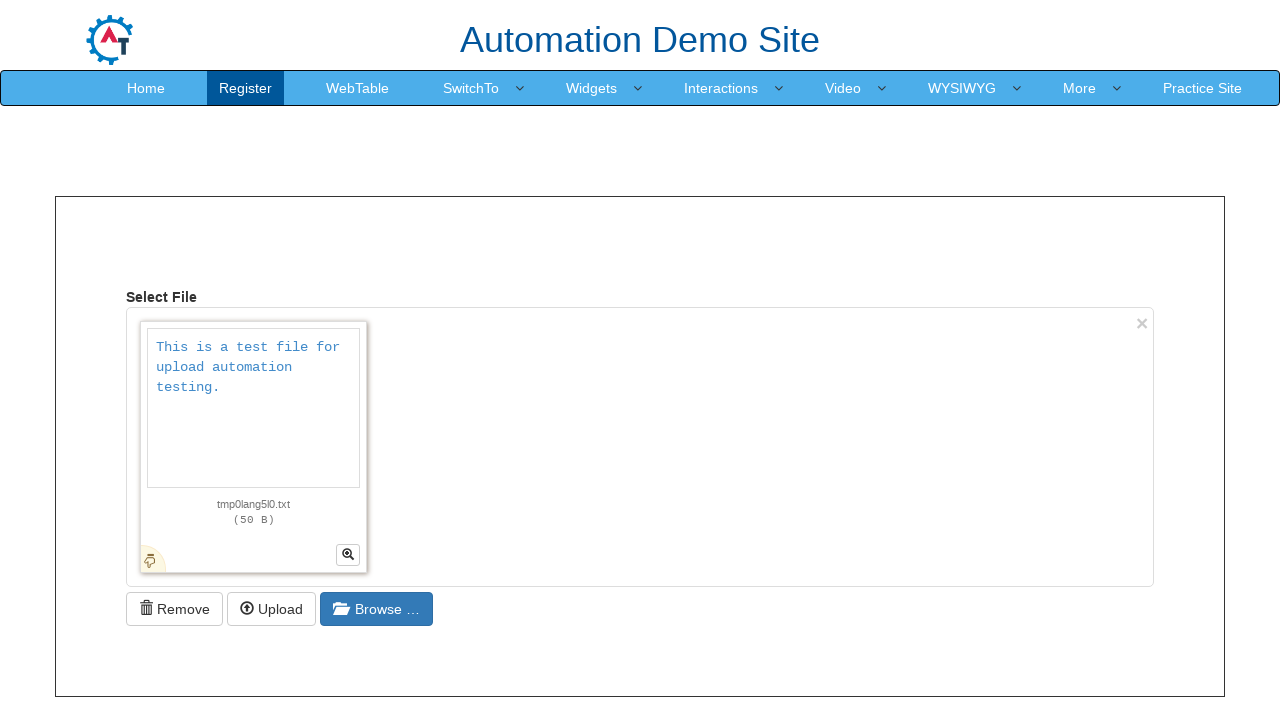

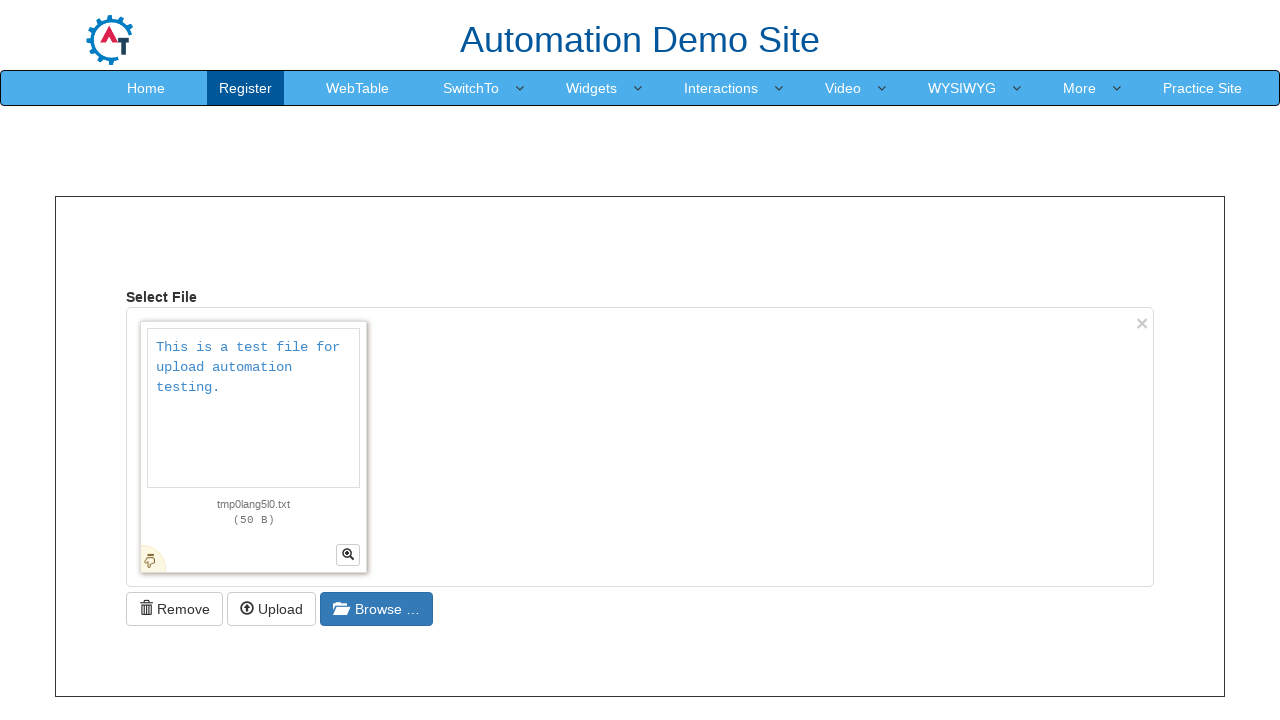